Tests W3Schools website interactions including searching for "html", hovering over the tutorials navigation button, and scrolling to the "Get Certified" section

Starting URL: https://www.w3schools.com/

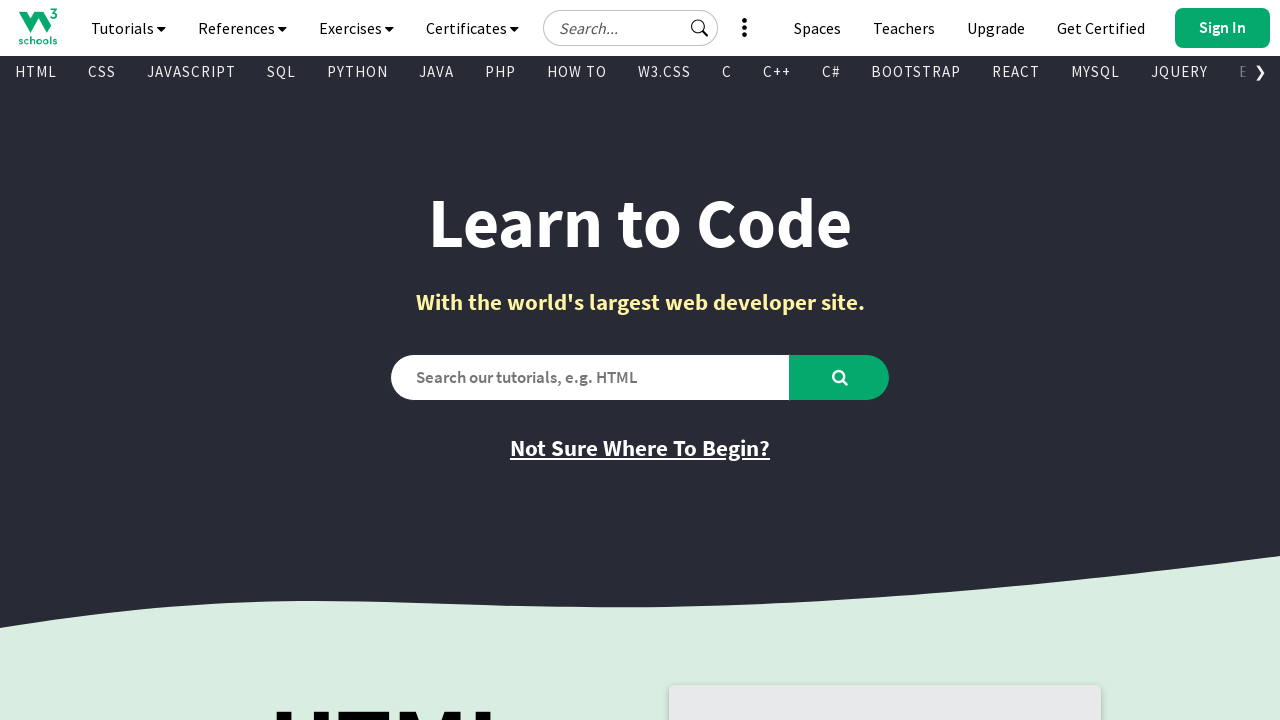

Filled search box with 'html' on #search2
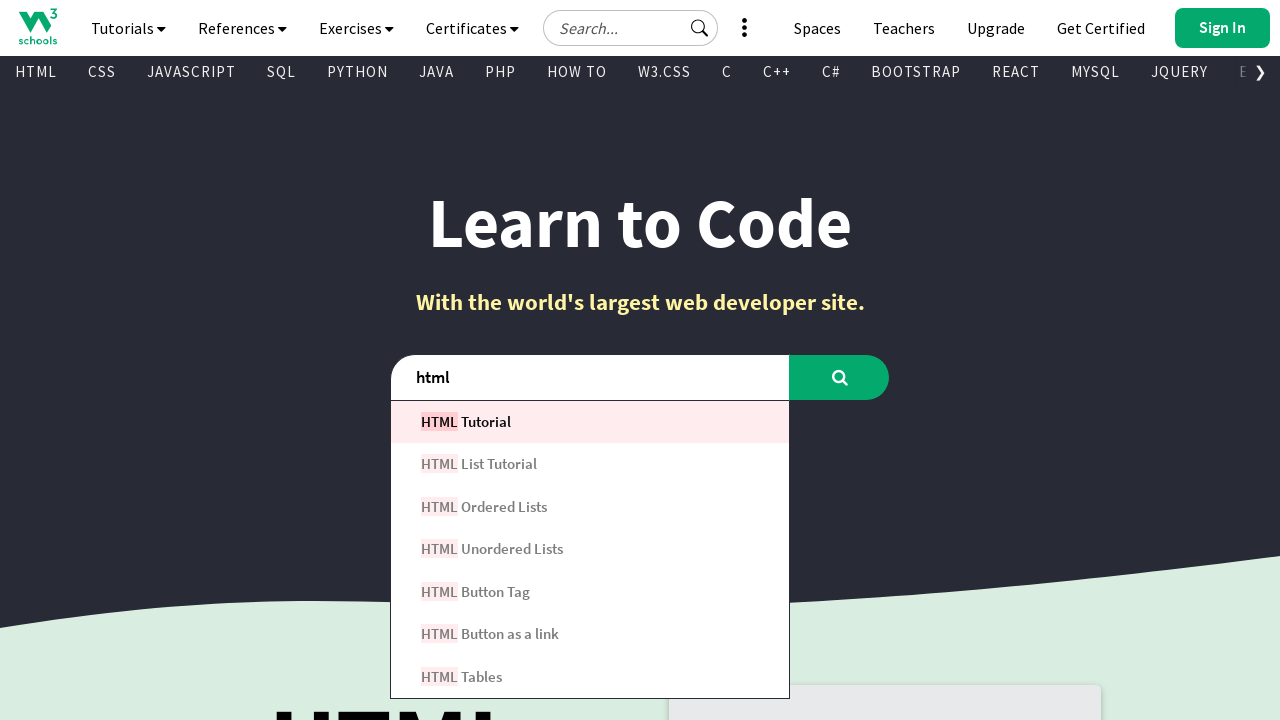

Hovered over tutorials navigation button at (128, 28) on xpath=//a[@id='navbtn_tutorials']
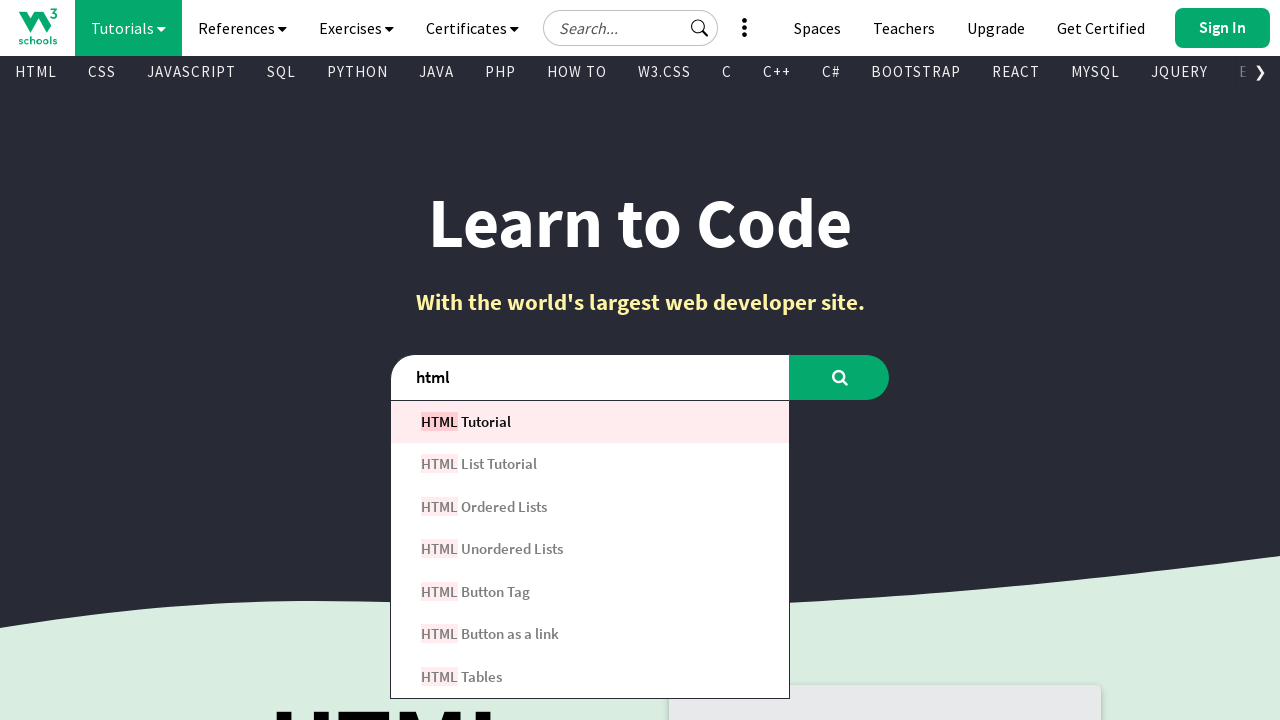

Scrolled to 'Get Certified' section
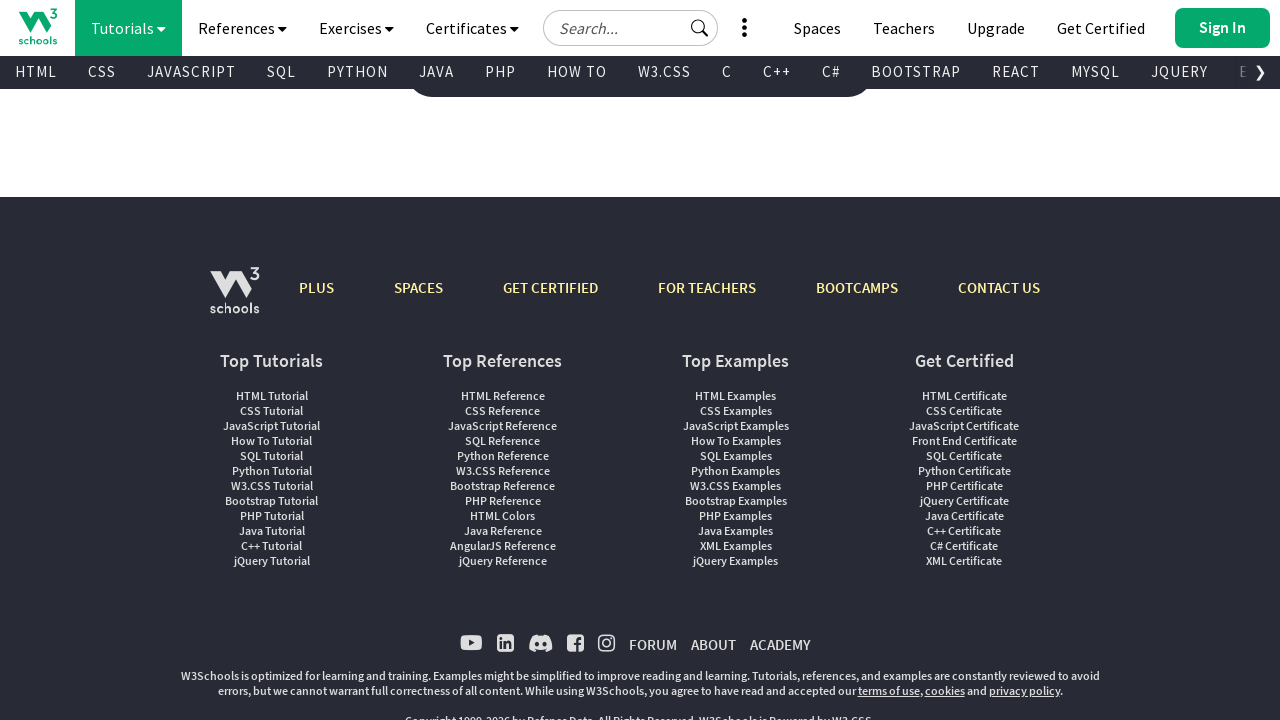

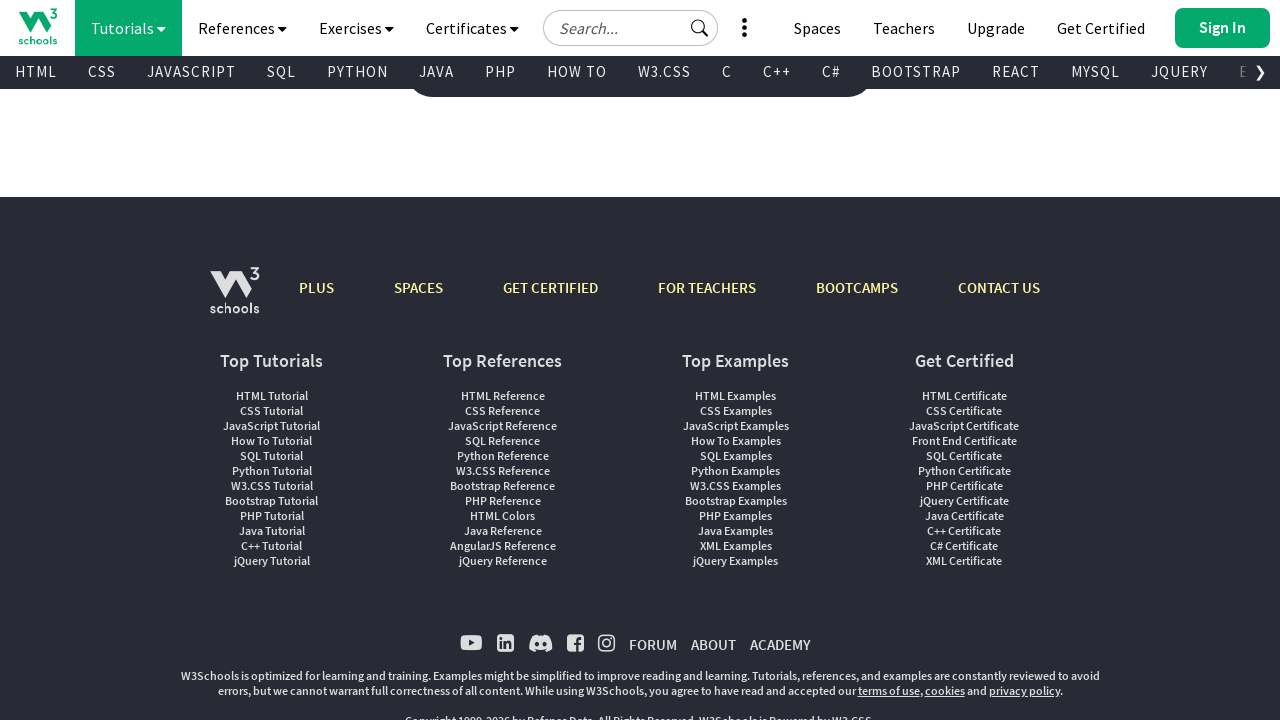